Tests editing a fan's name only by registering a fan, navigating to list page, and editing the name field

Starting URL: https://davi-vert.vercel.app/index.html

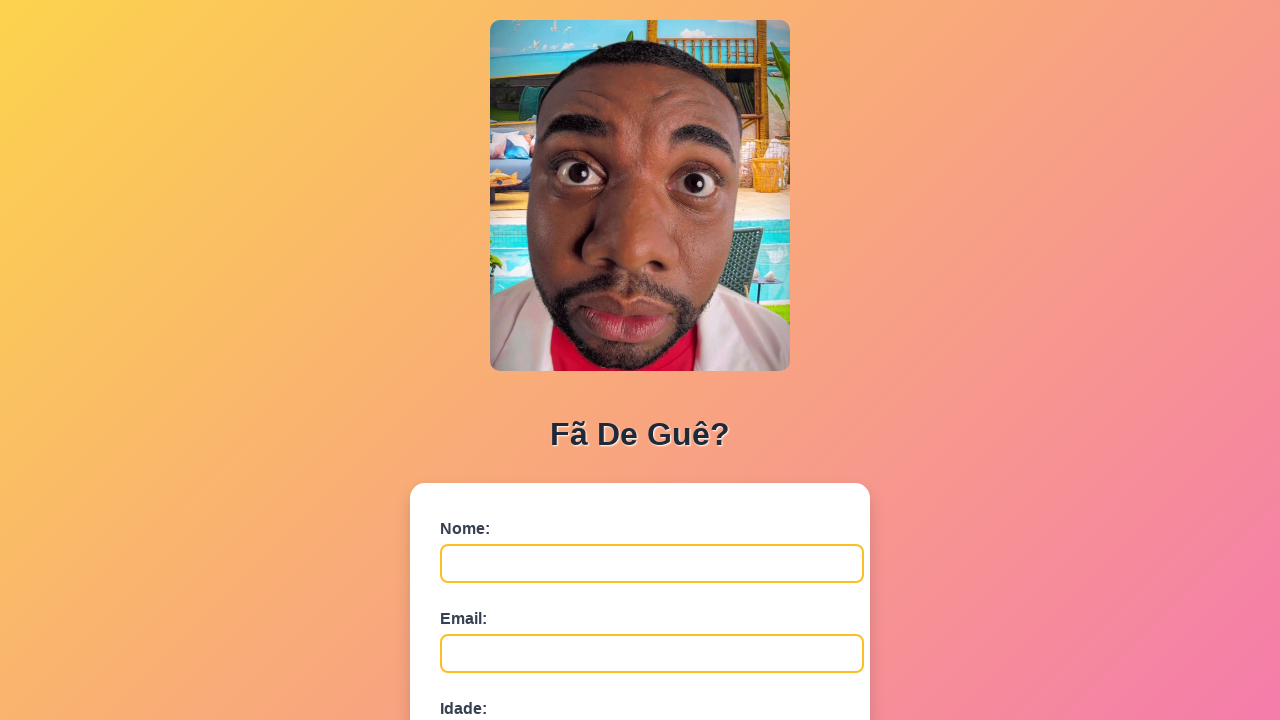

Cleared browser localStorage
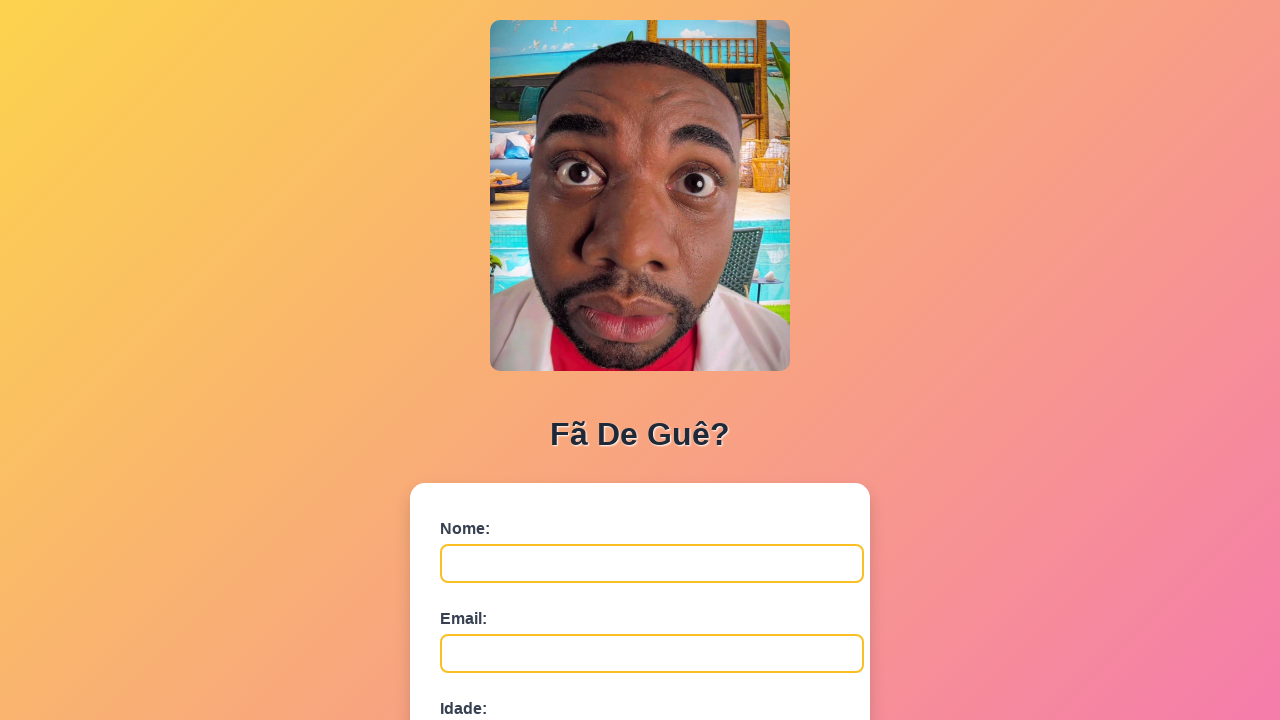

Filled fan name field with 'Fernanda Silva' on #nome
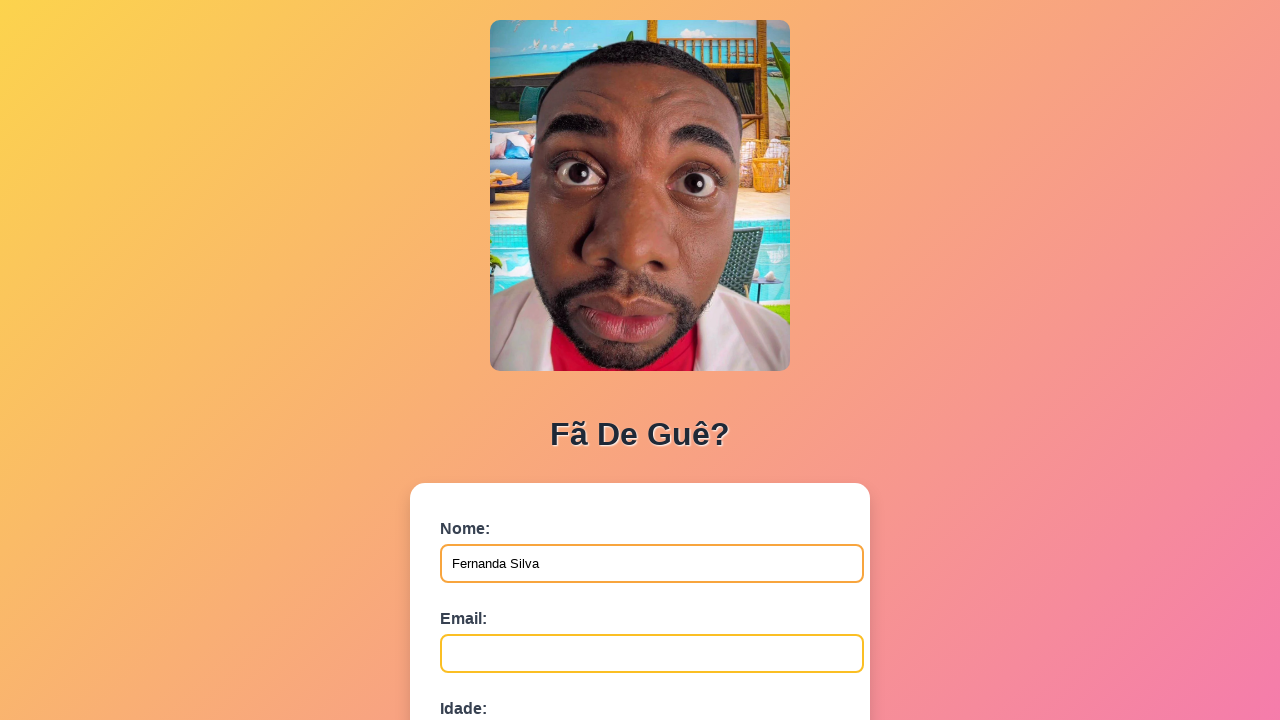

Filled email field with 'fernanda.silva@example.com' on #email
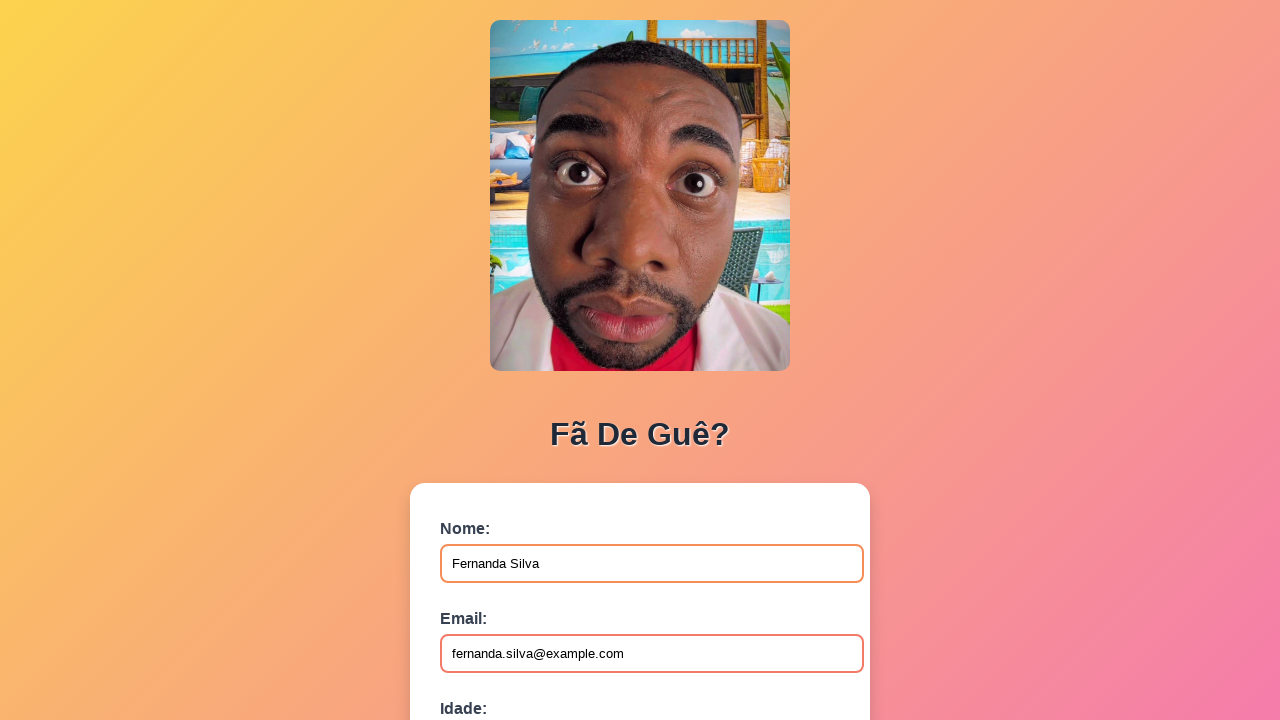

Filled age field with '42' on #idade
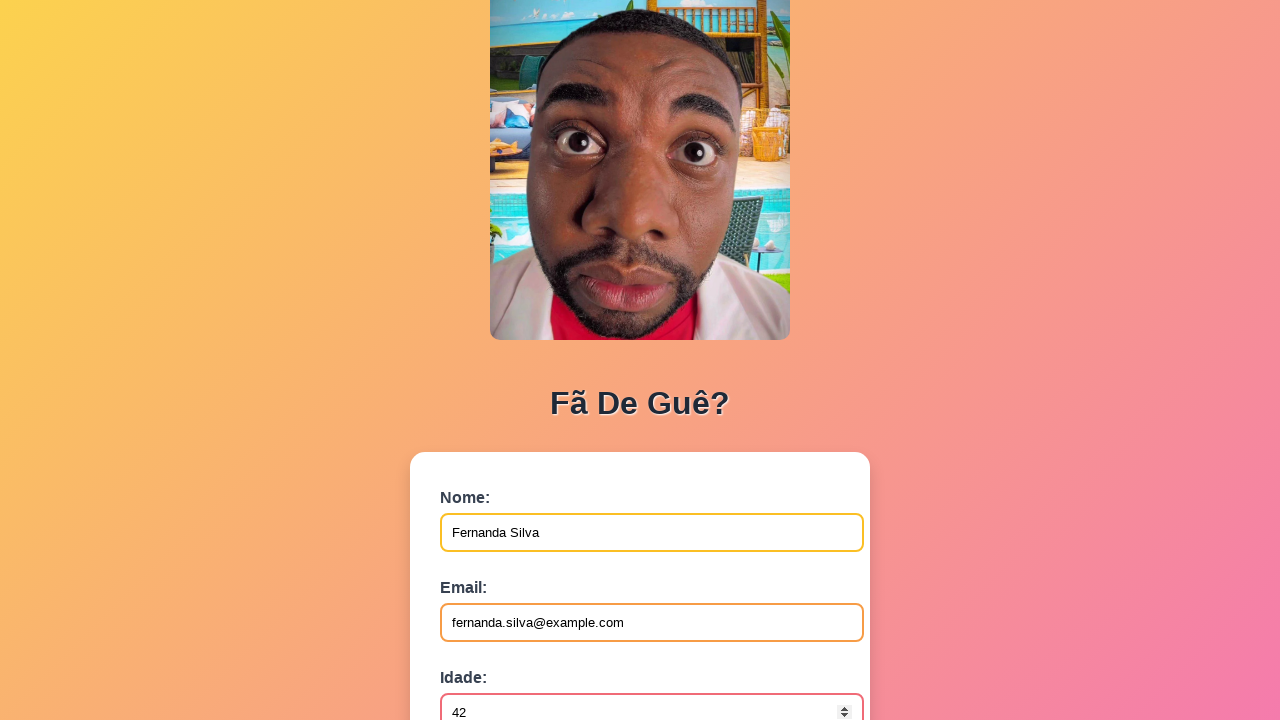

Clicked submit button to register fan at (490, 569) on button[type='submit']
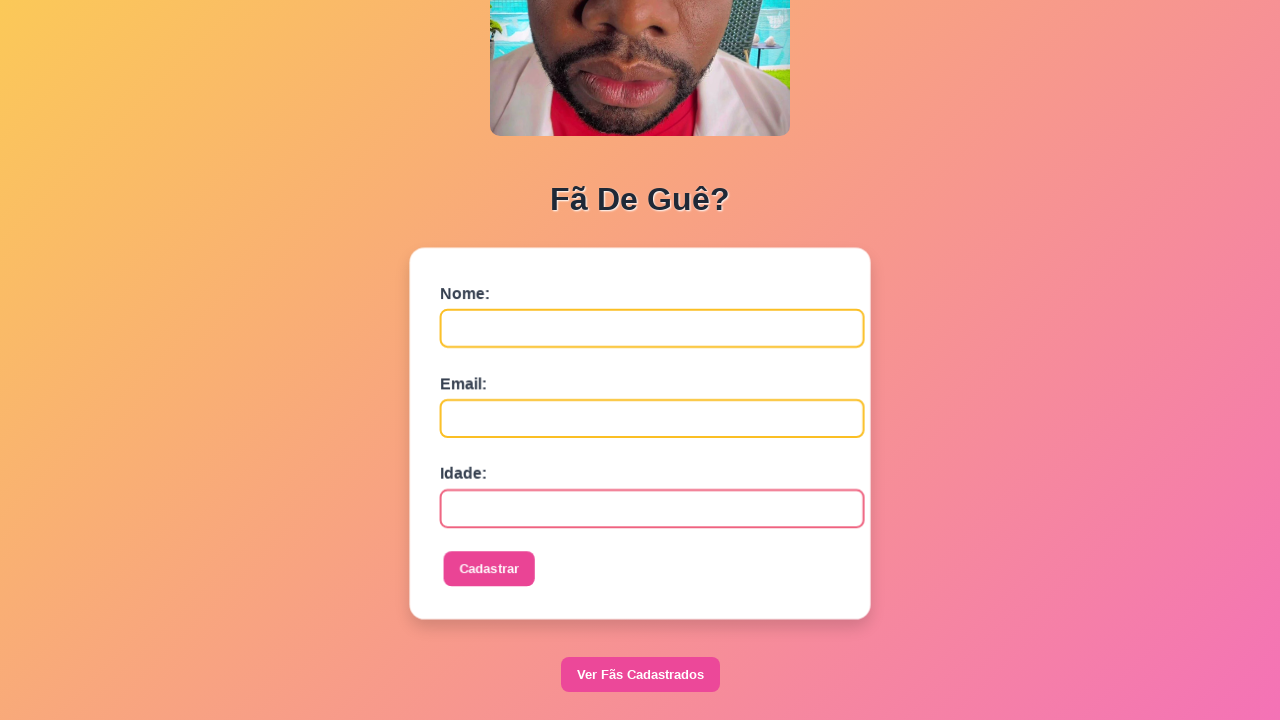

Waited 500ms for registration to complete
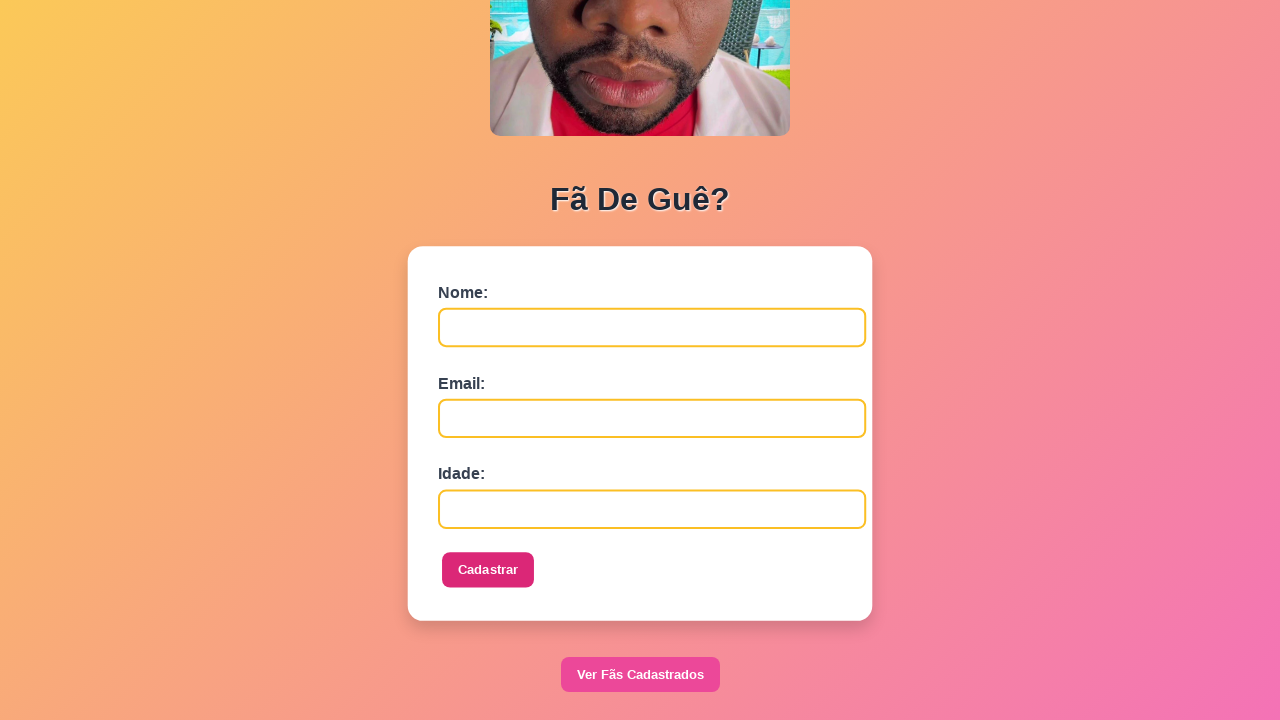

Navigated to fan list page
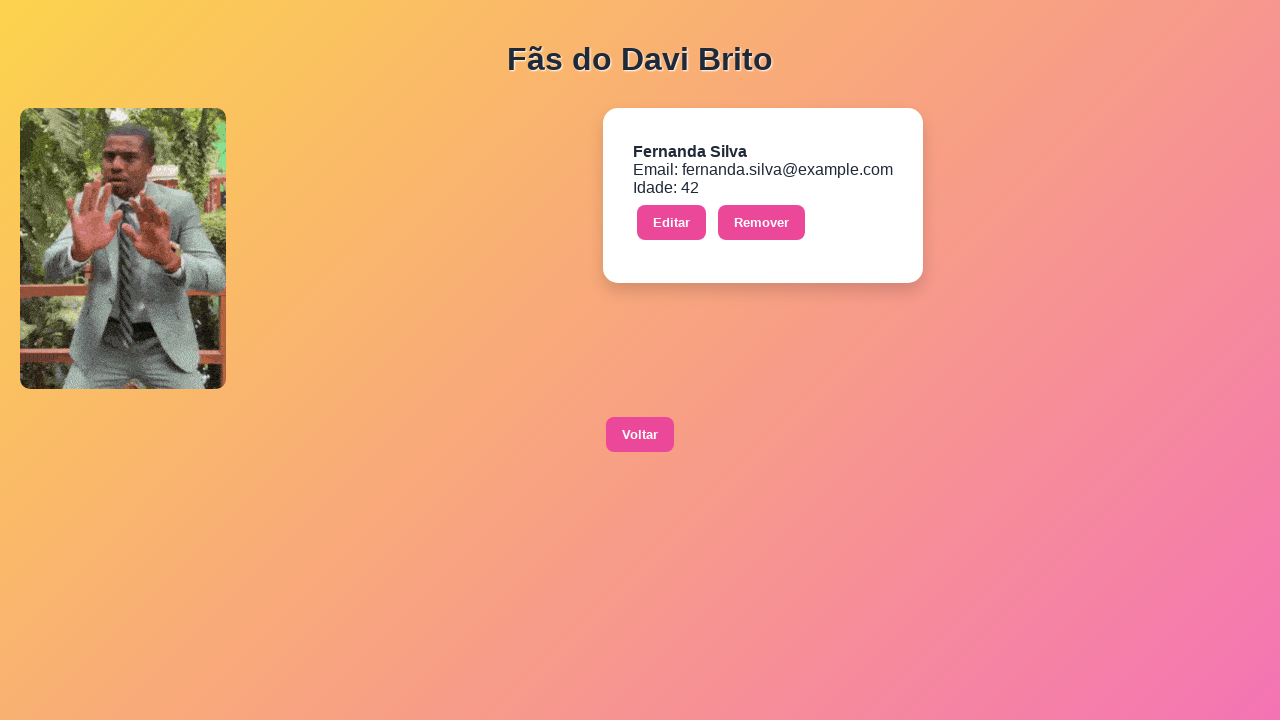

Mocked window.prompt to return 'Nome Editado' for first call
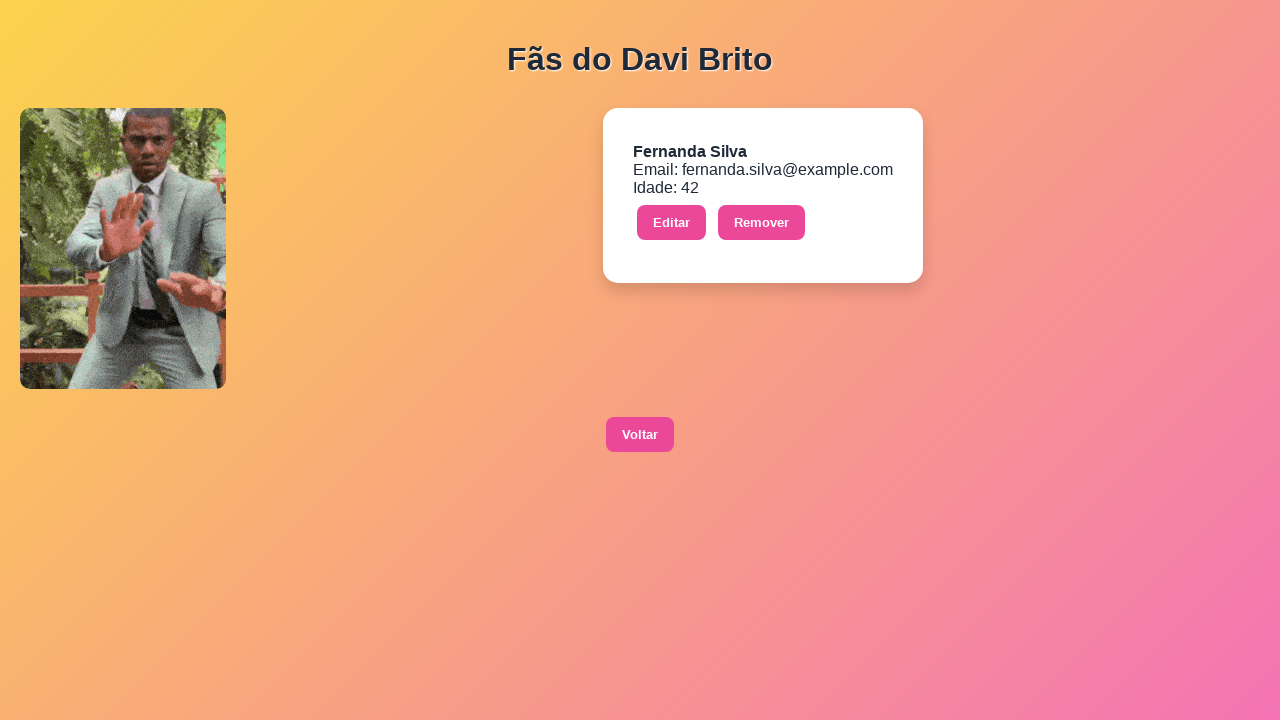

Clicked edit button for fan at (672, 223) on xpath=//button[contains(text(),'Editar')]
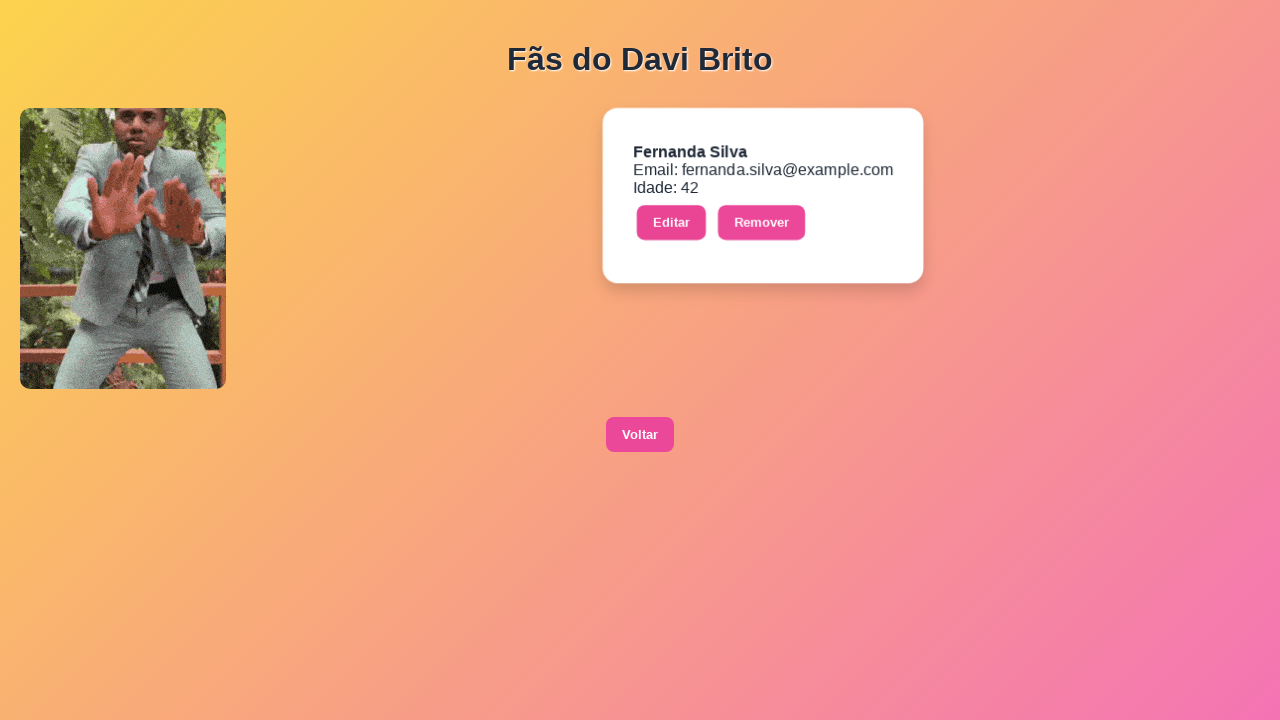

Waited 500ms for edit operation to complete
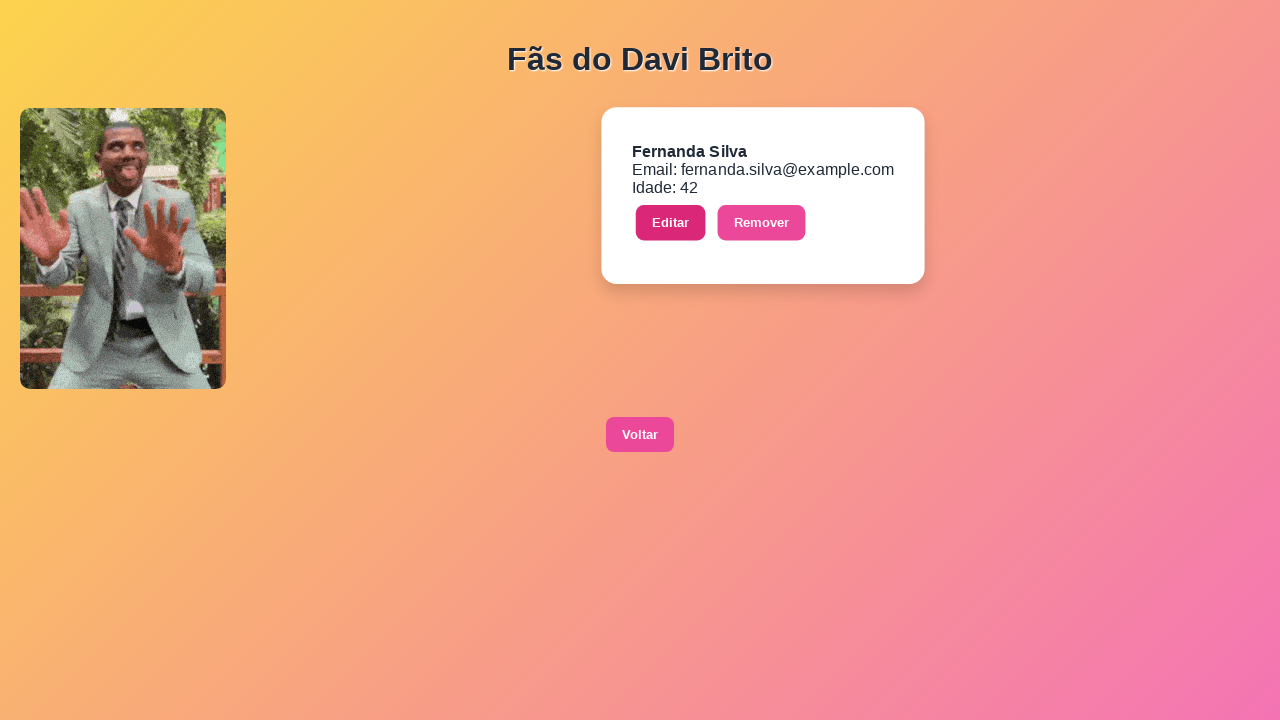

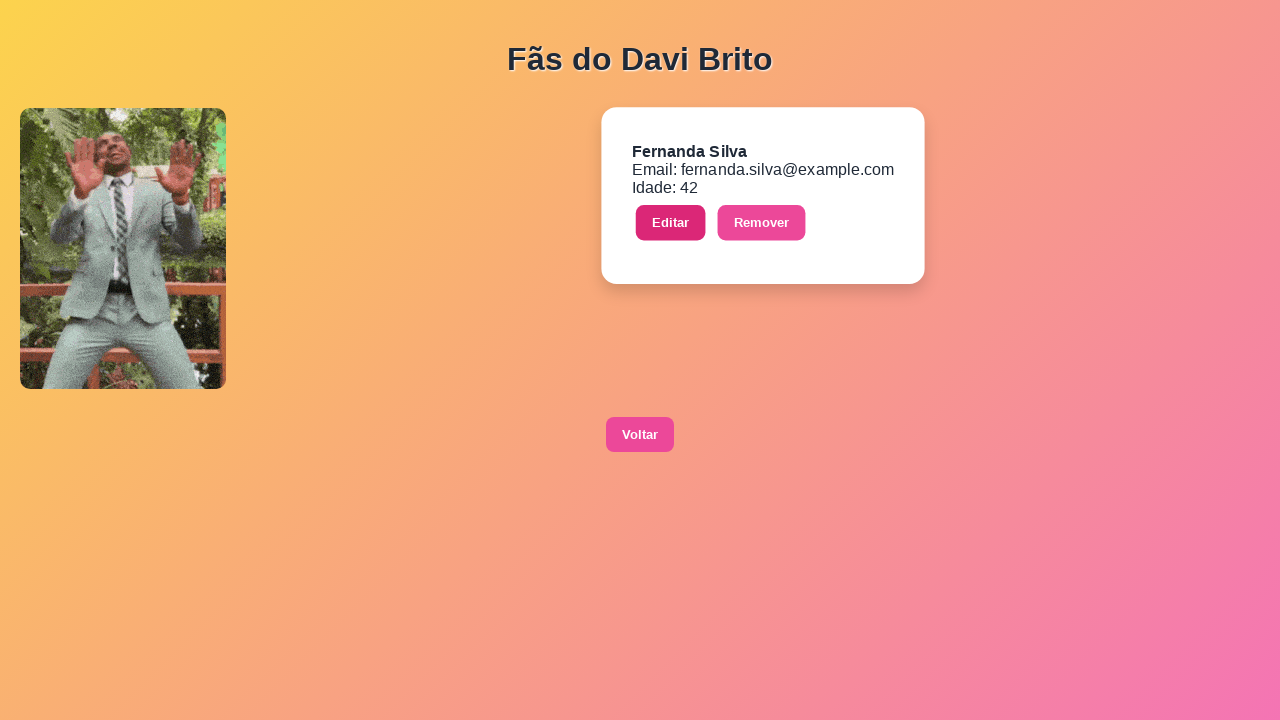